Solves a mathematical problem by reading a value from the page, calculating a result using a mathematical formula, and submitting the answer along with checkbox and radio button selections

Starting URL: http://suninjuly.github.io/math.html

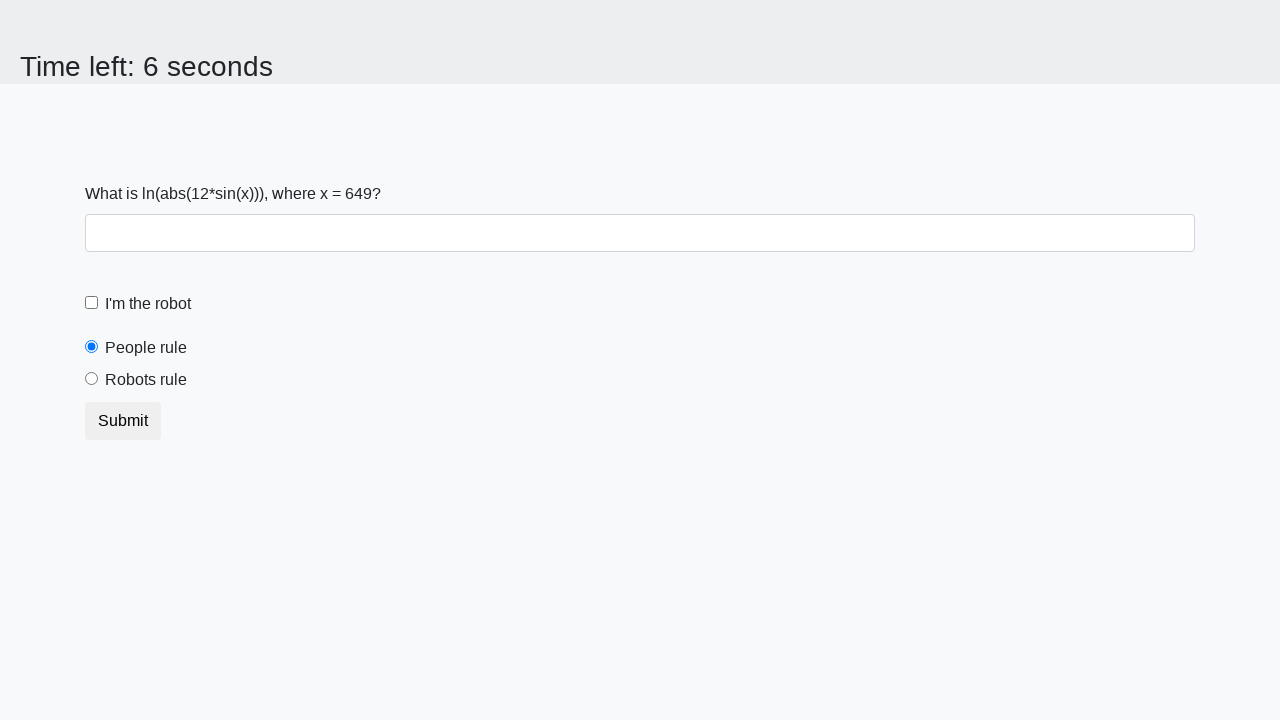

Located the input value element
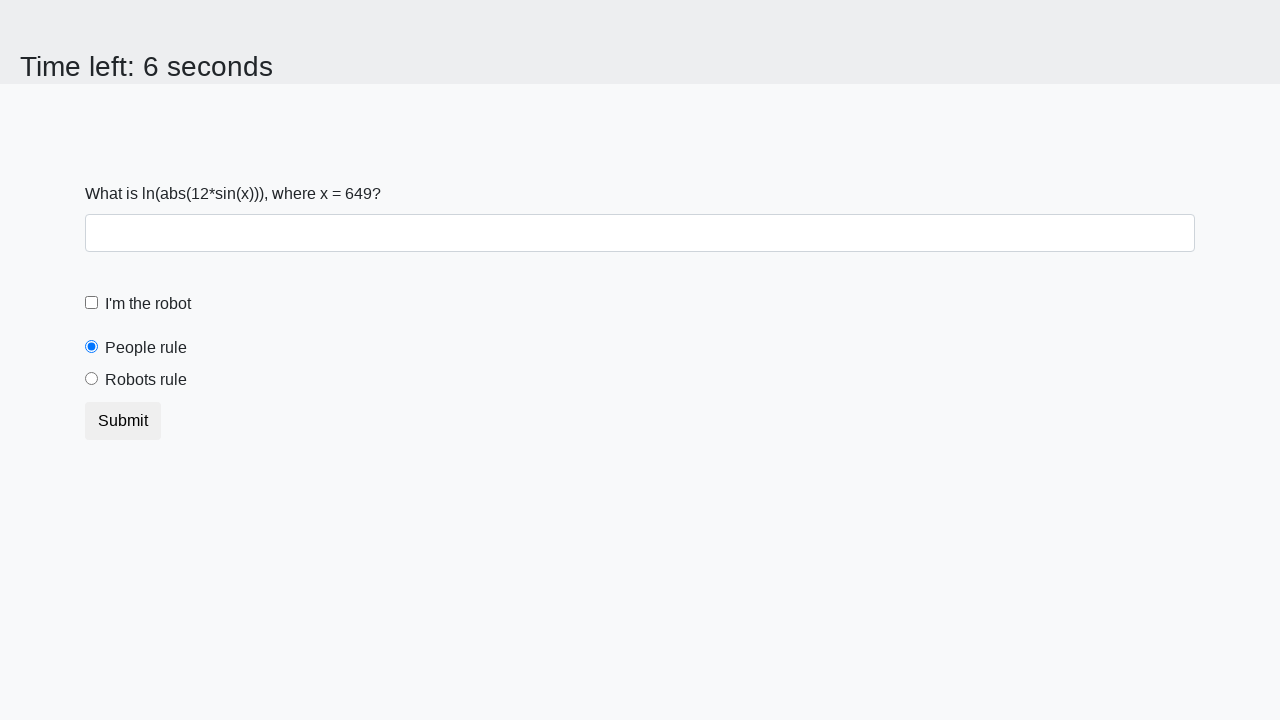

Retrieved x value from the page
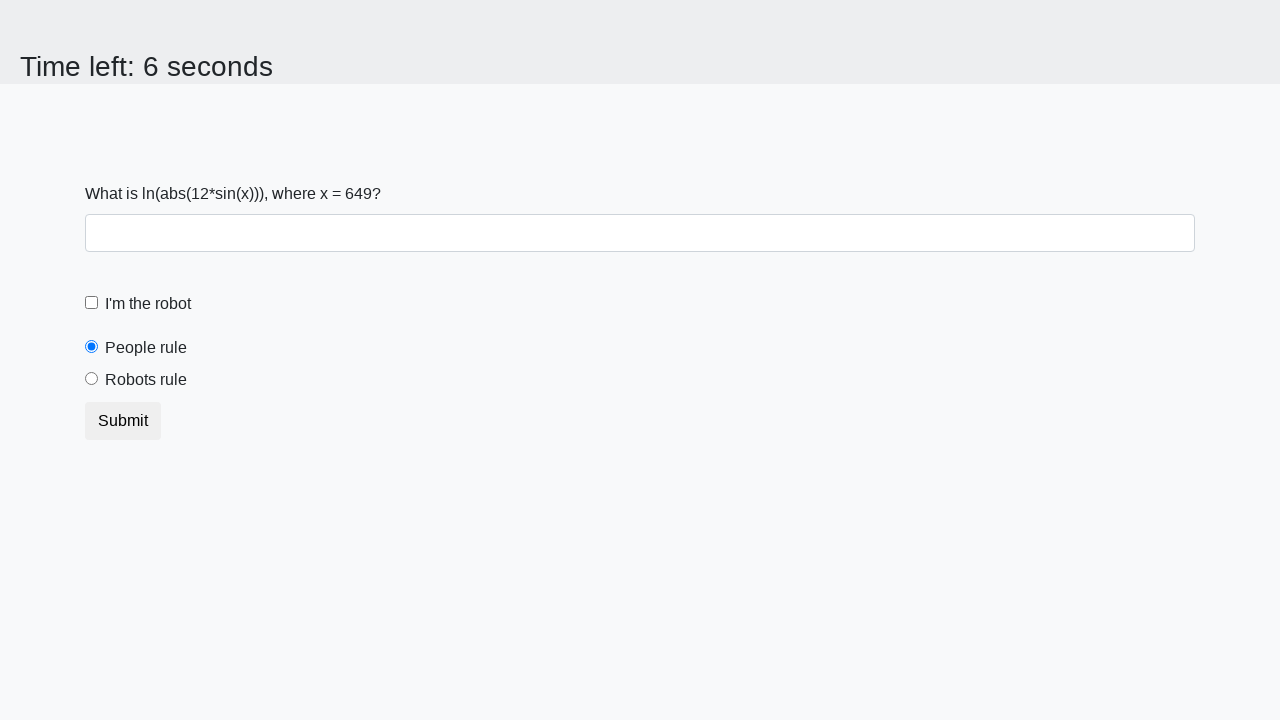

Calculated result y = 2.4504210044305146 using formula
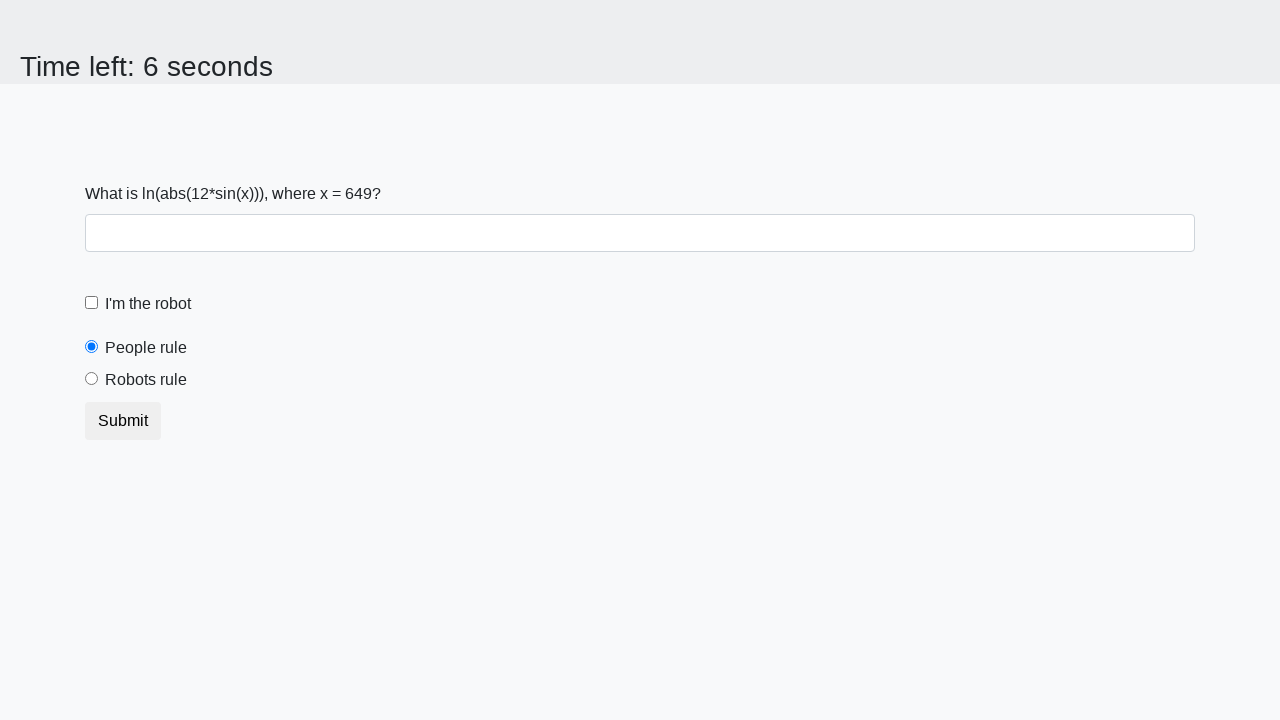

Filled answer field with calculated result on #answer
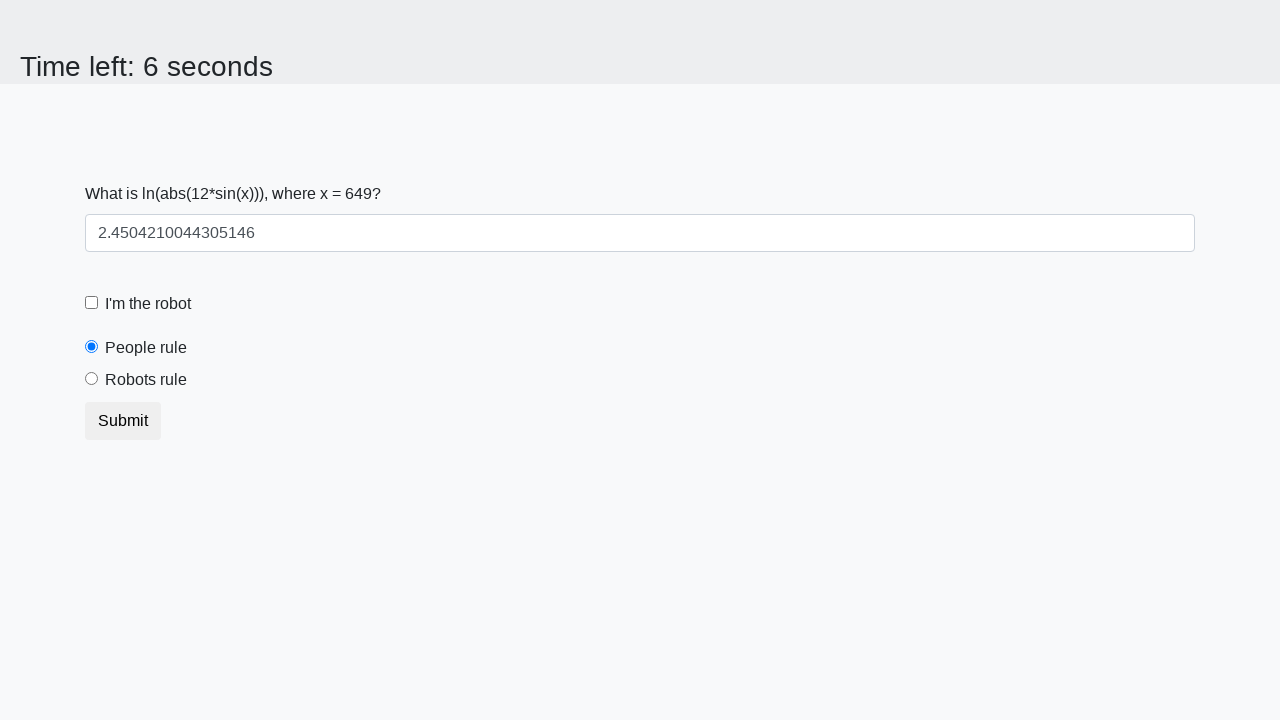

Checked the robot checkbox at (92, 303) on #robotCheckbox
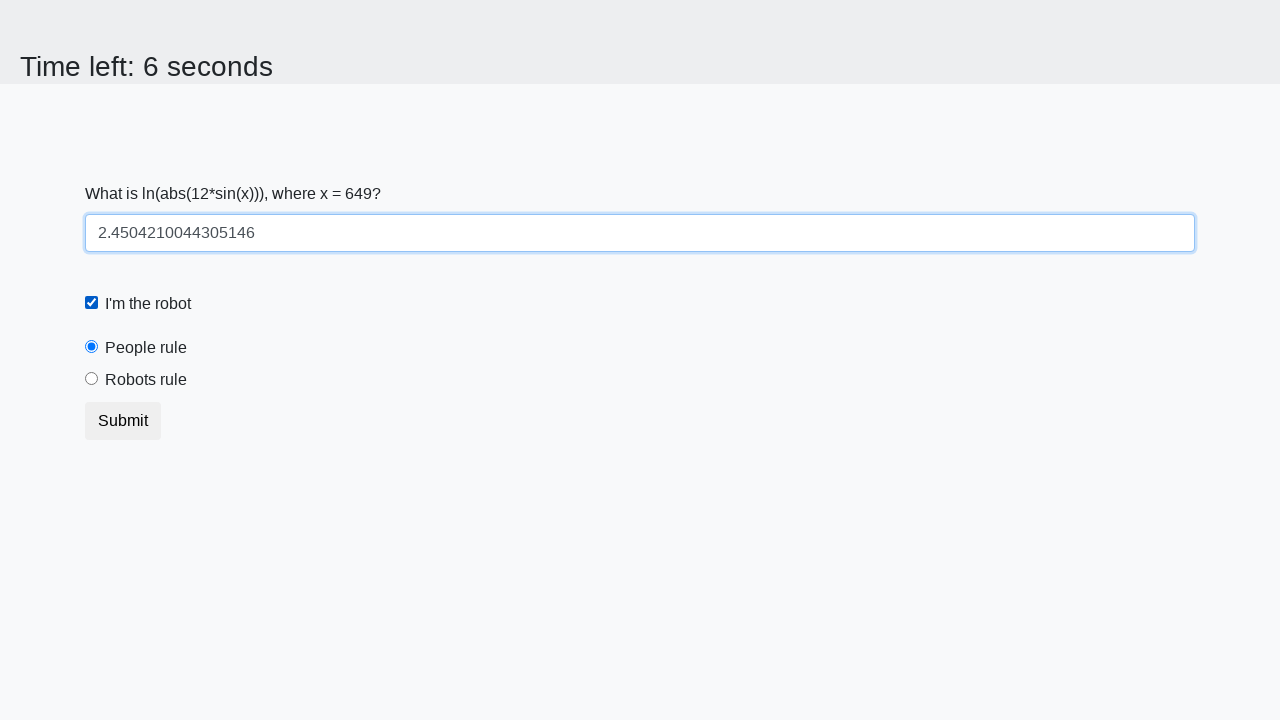

Selected the robots rule radio button at (92, 379) on #robotsRule
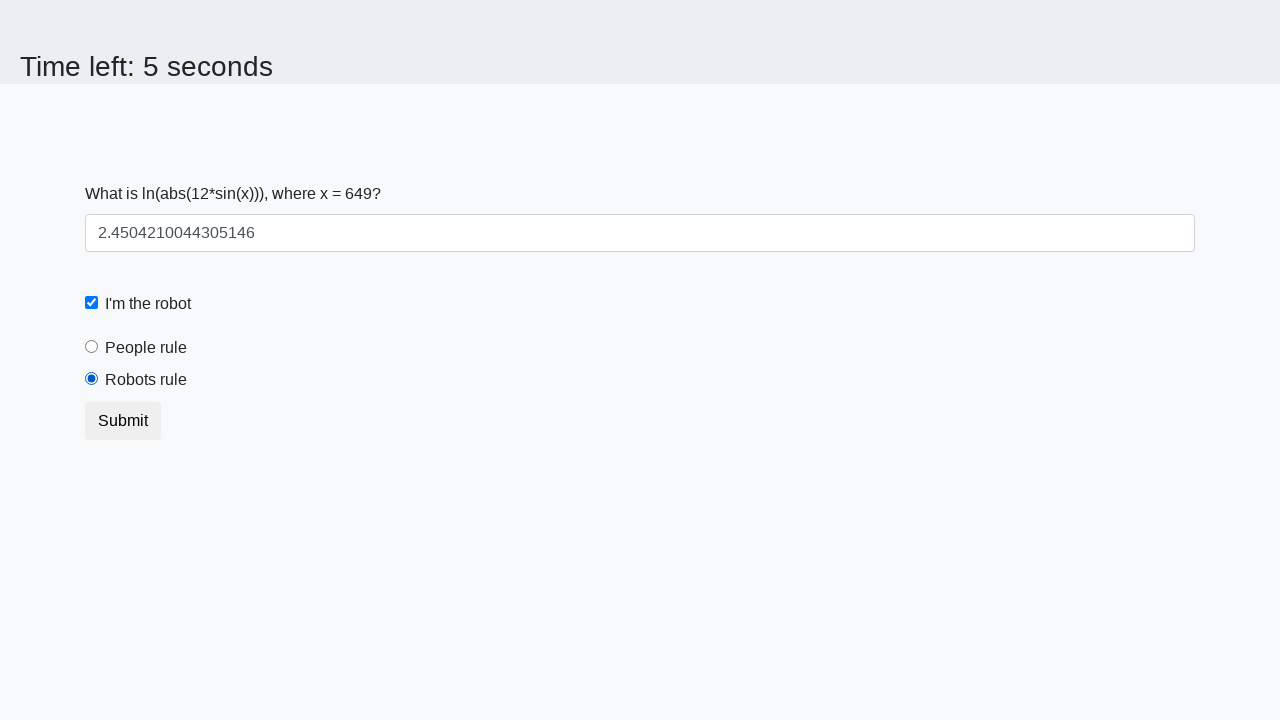

Clicked submit button to submit the form at (123, 421) on .btn.btn-default
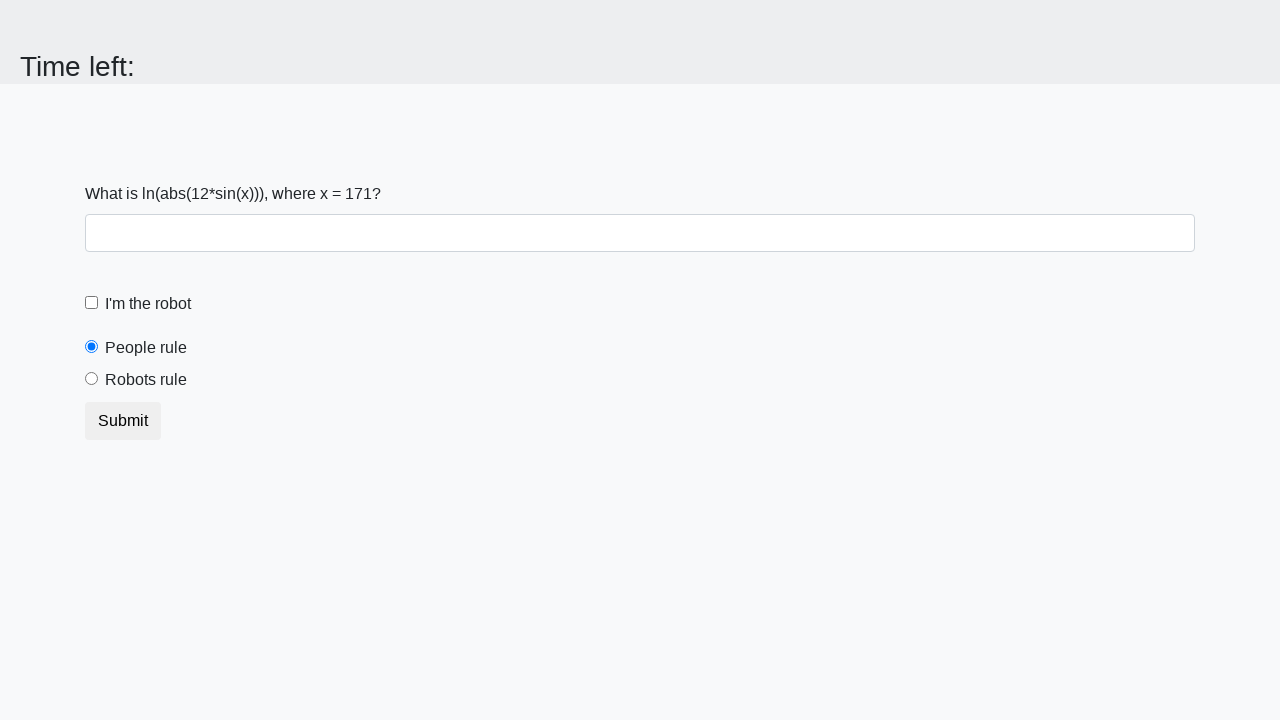

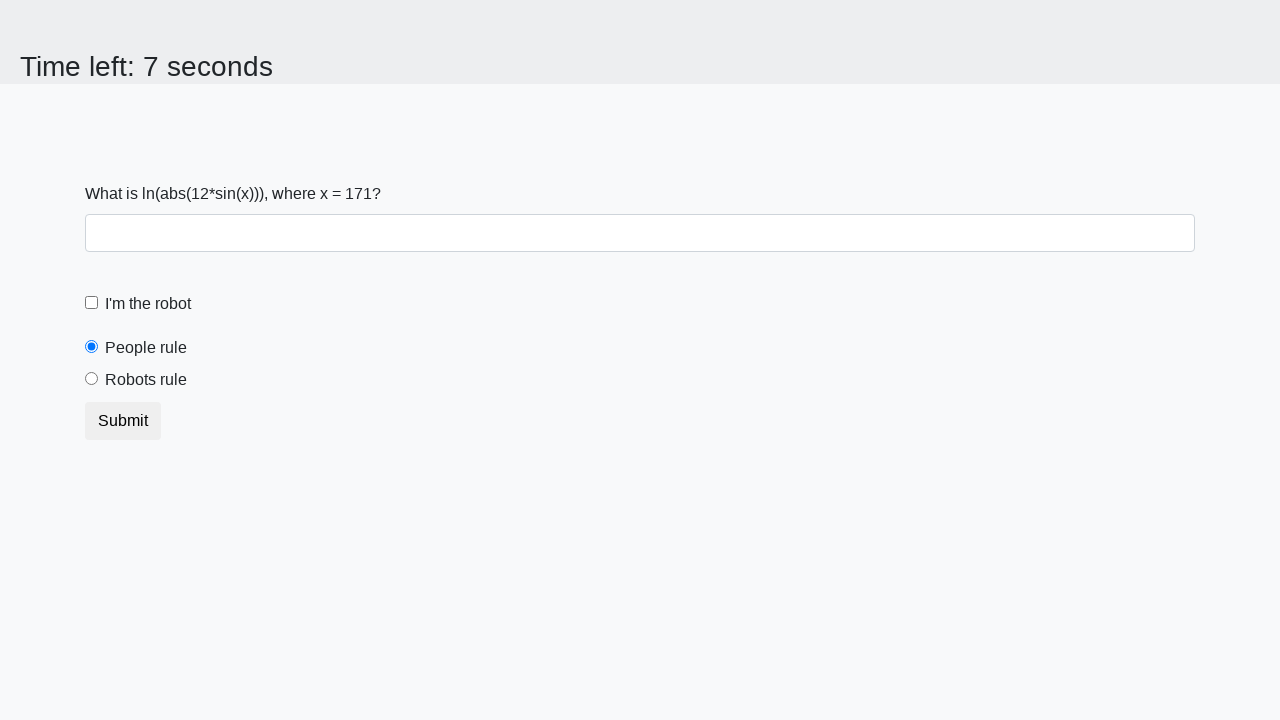